Navigates to a YouTube video page to verify browser capabilities can be accessed

Starting URL: https://www.youtube.com/watch?v=3YGIuDVXOtg&index=11&list=PLUY1lsOTtPeLPAkMpl8EFIDqWgv1QTXST

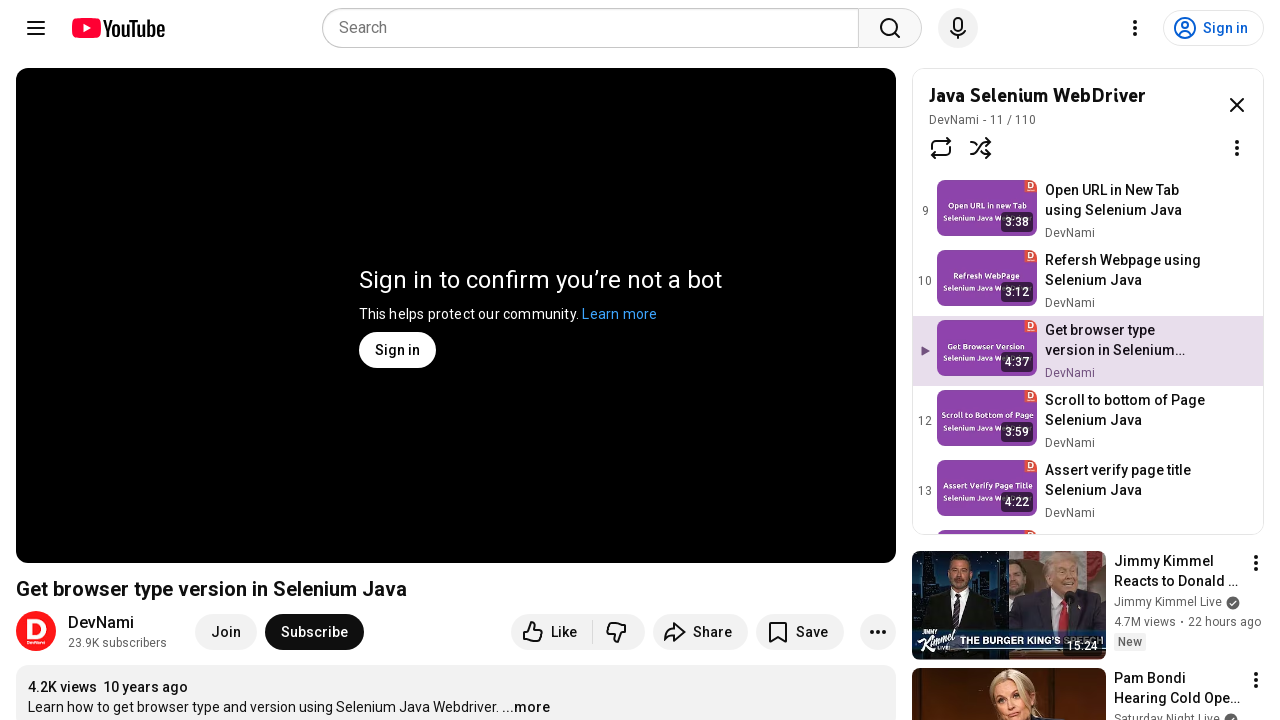

Navigated to YouTube video page
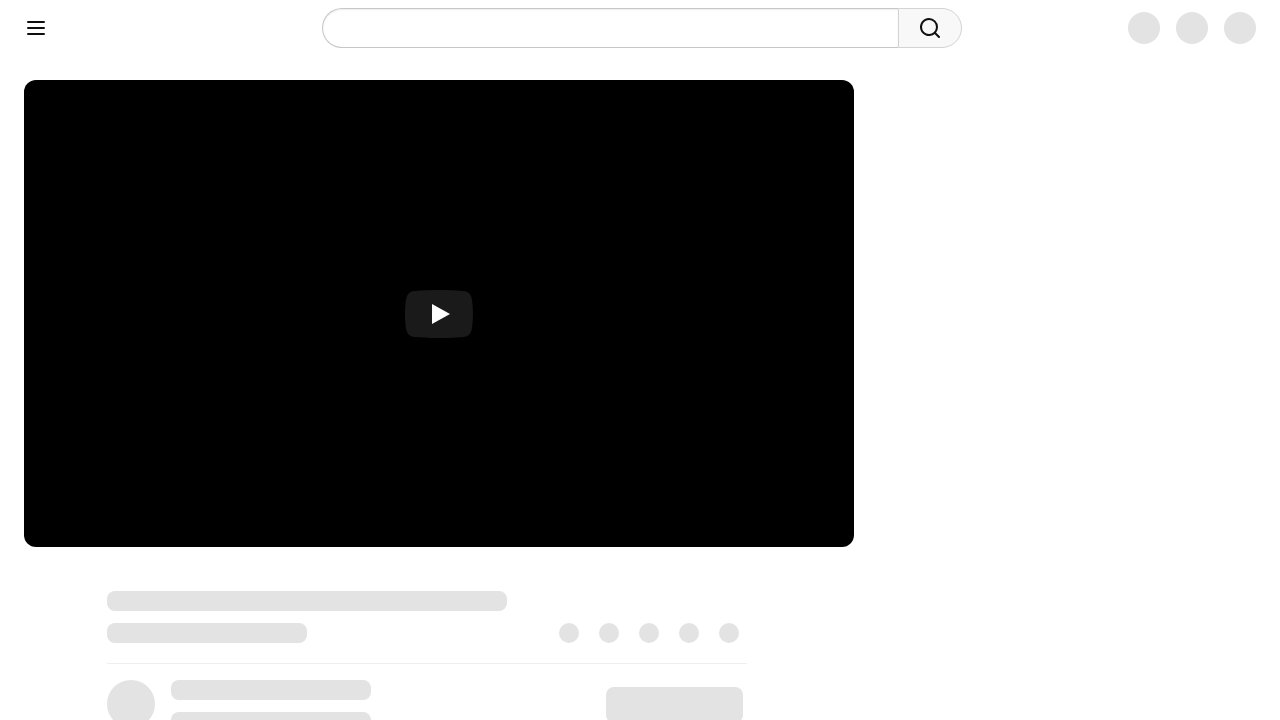

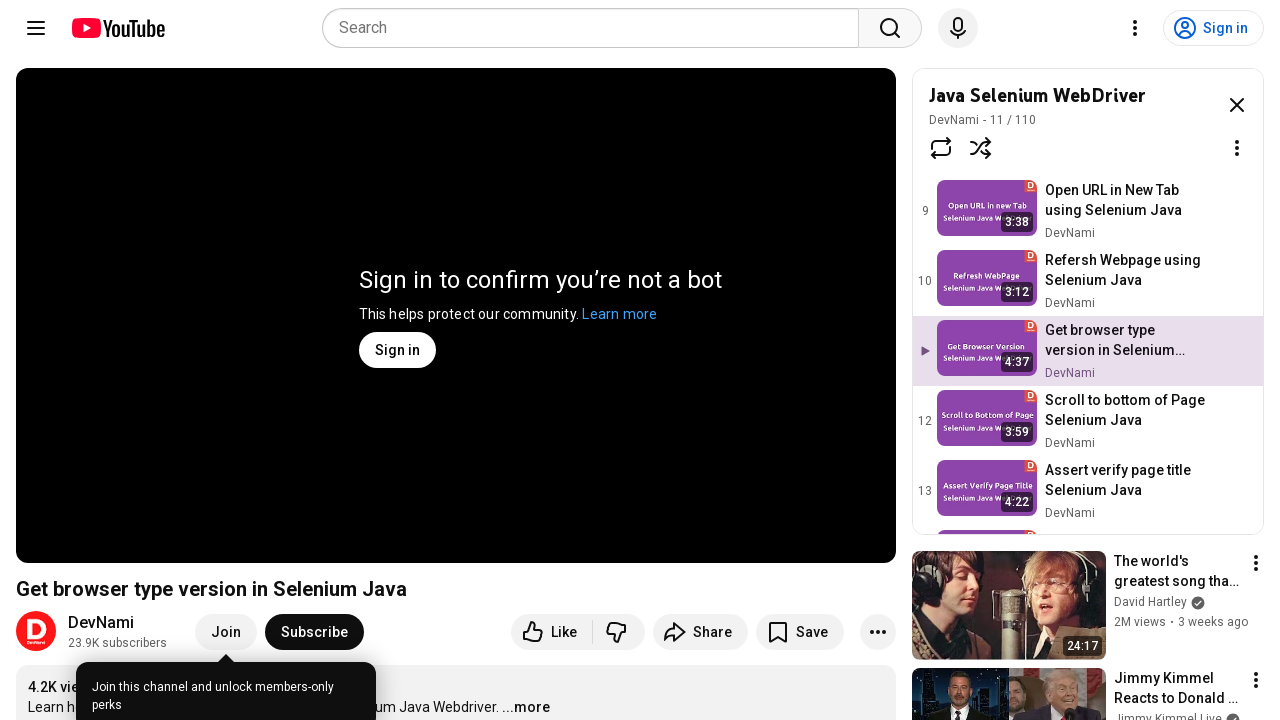